Tests a web form by entering text and submitting it, then verifying the success message

Starting URL: https://www.selenium.dev/selenium/web/web-form.html

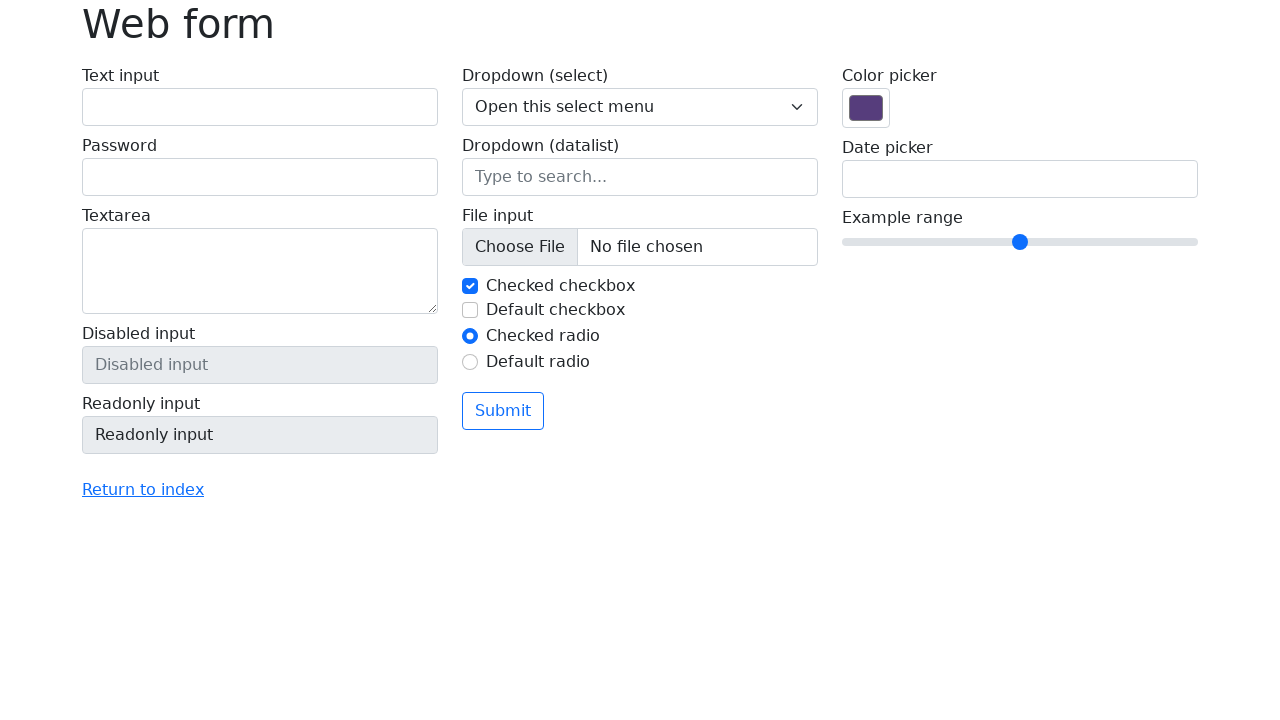

Filled text input with 'Selenium' on input[name='my-text']
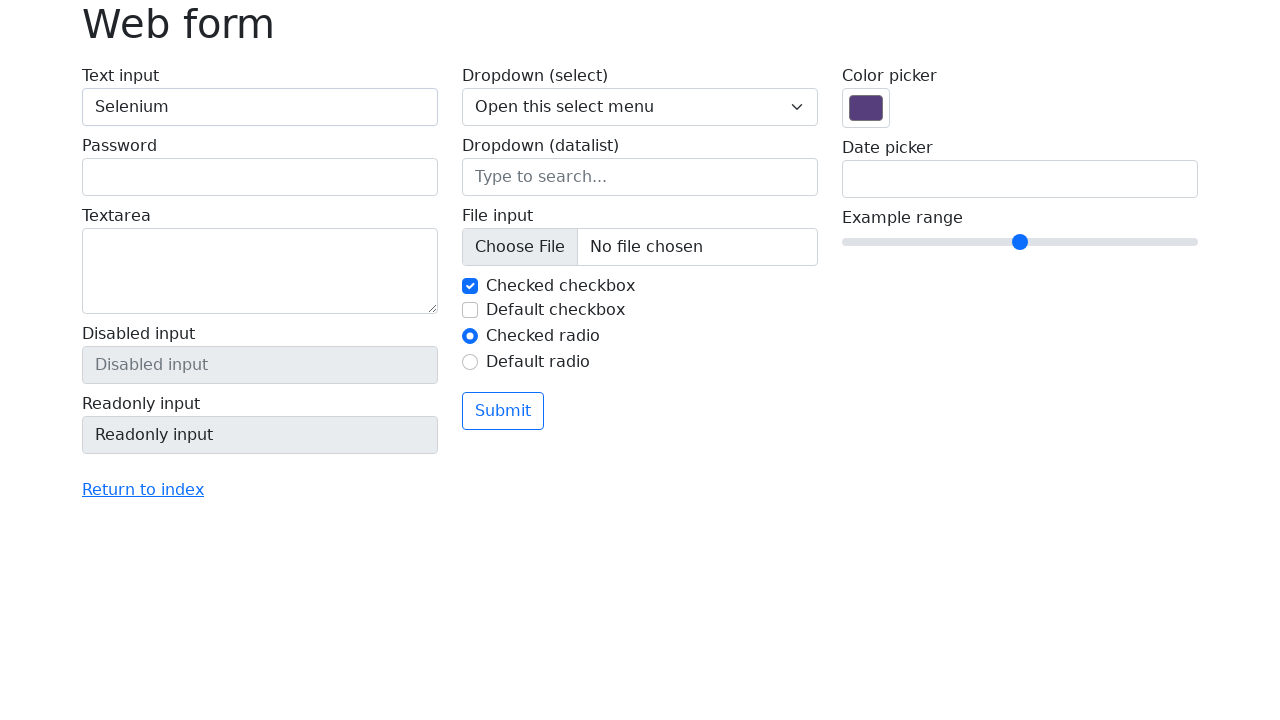

Clicked submit button at (503, 411) on button
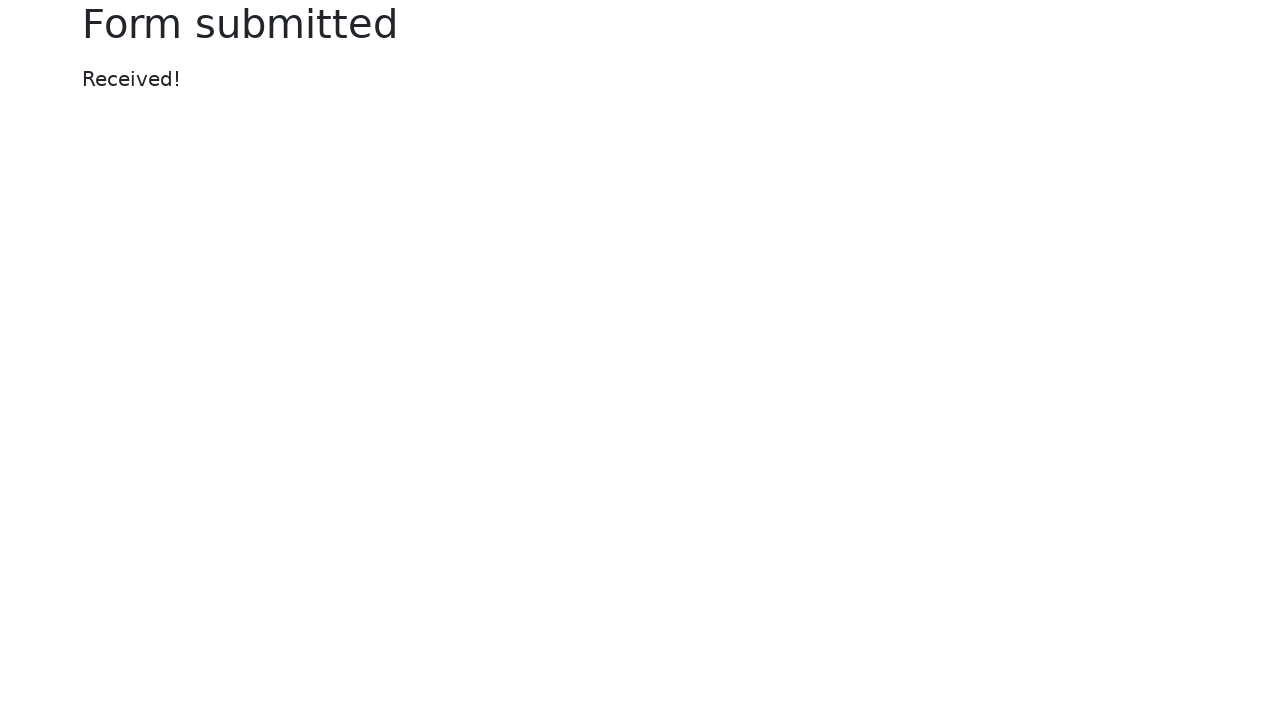

Success message appeared
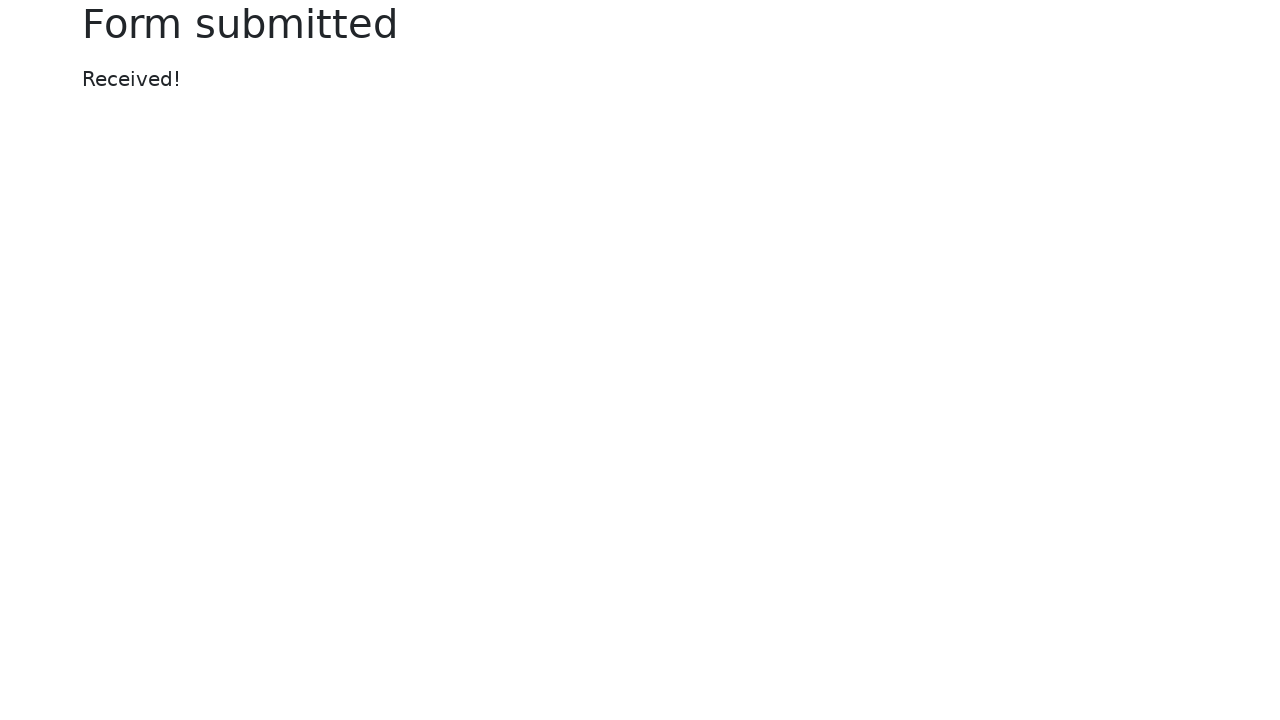

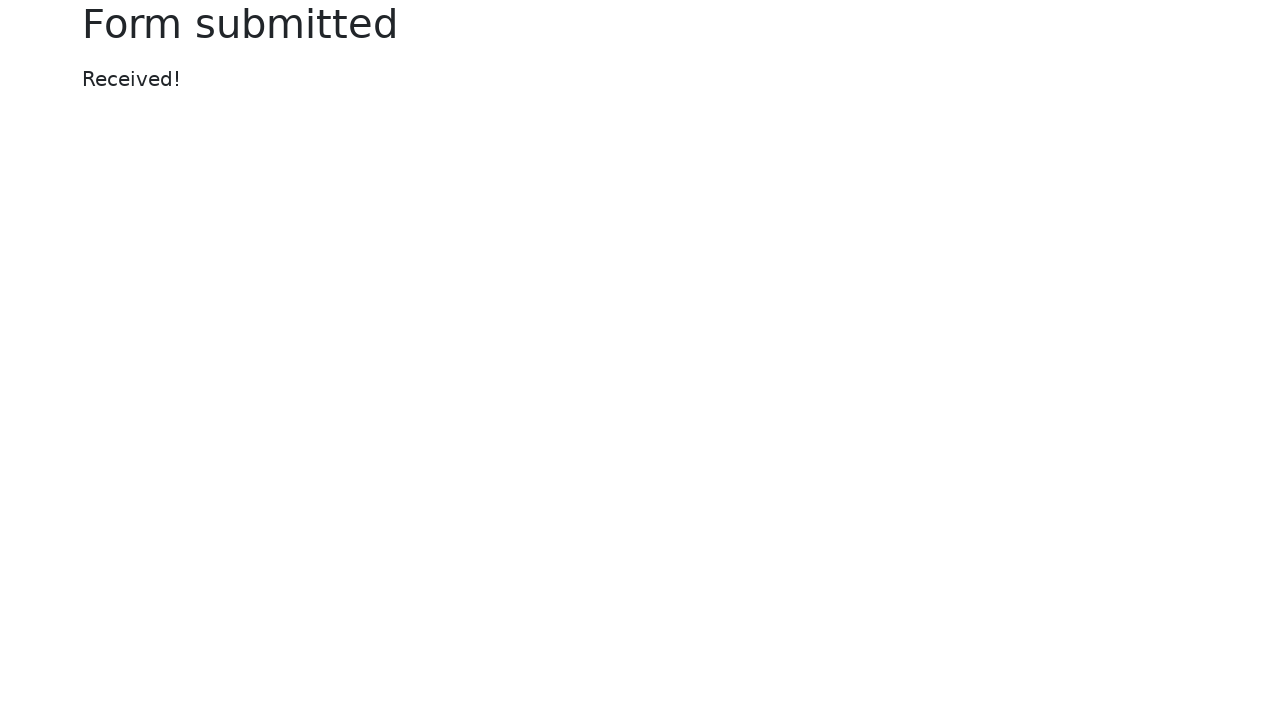